Tests filling out a text box form on demoqa.com by refreshing the page first (demonstrating stale element handling) and then entering user name, email, current address, and permanent address fields.

Starting URL: https://demoqa.com/text-box

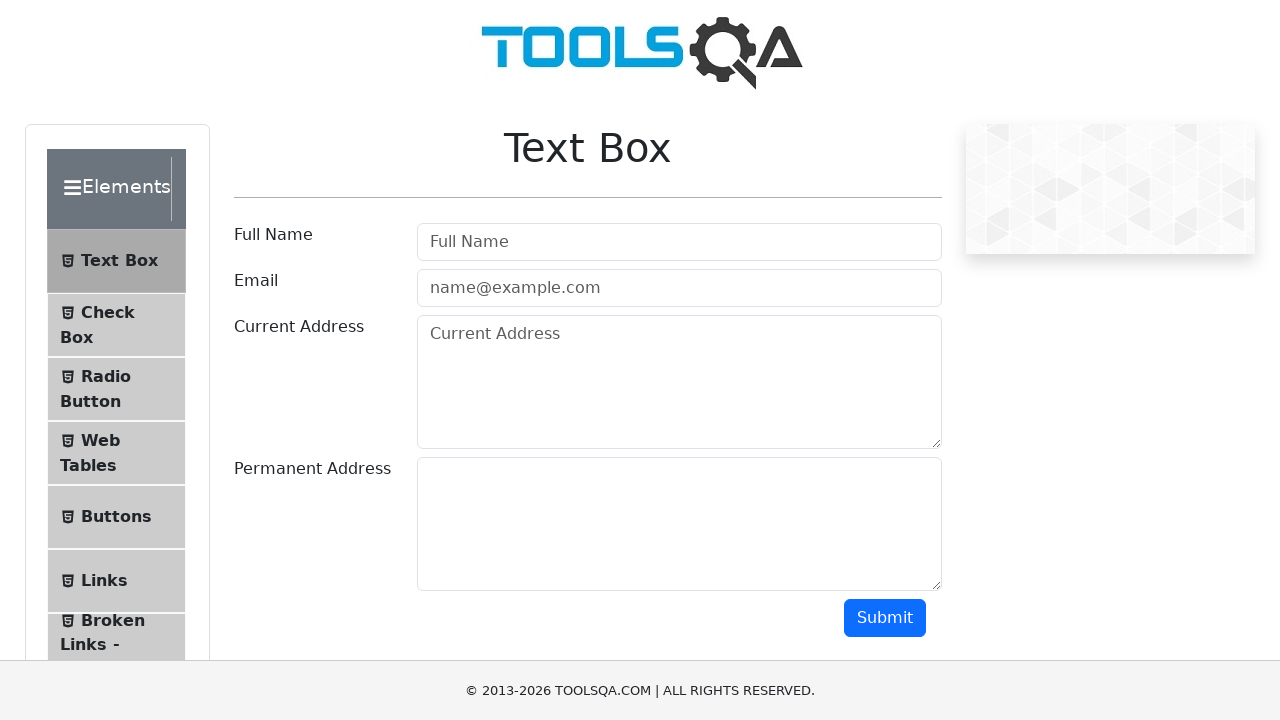

Refreshed the page to demonstrate stale element handling
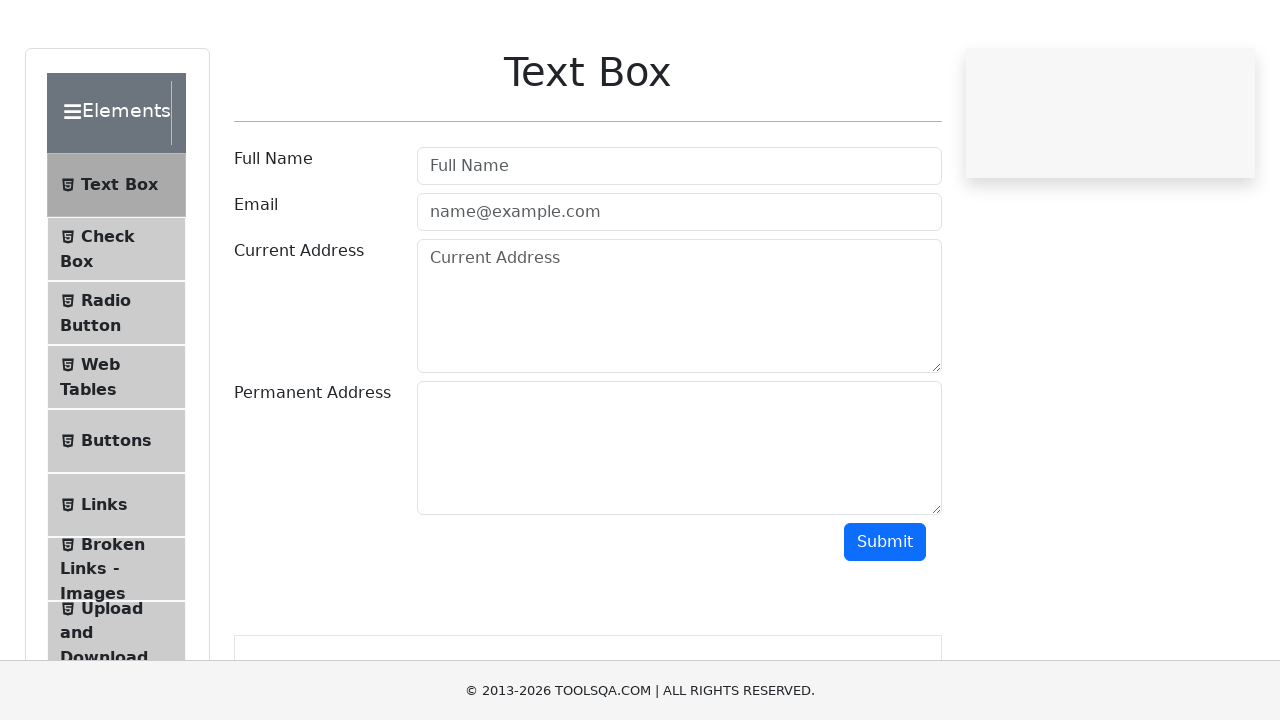

User name field loaded after page refresh
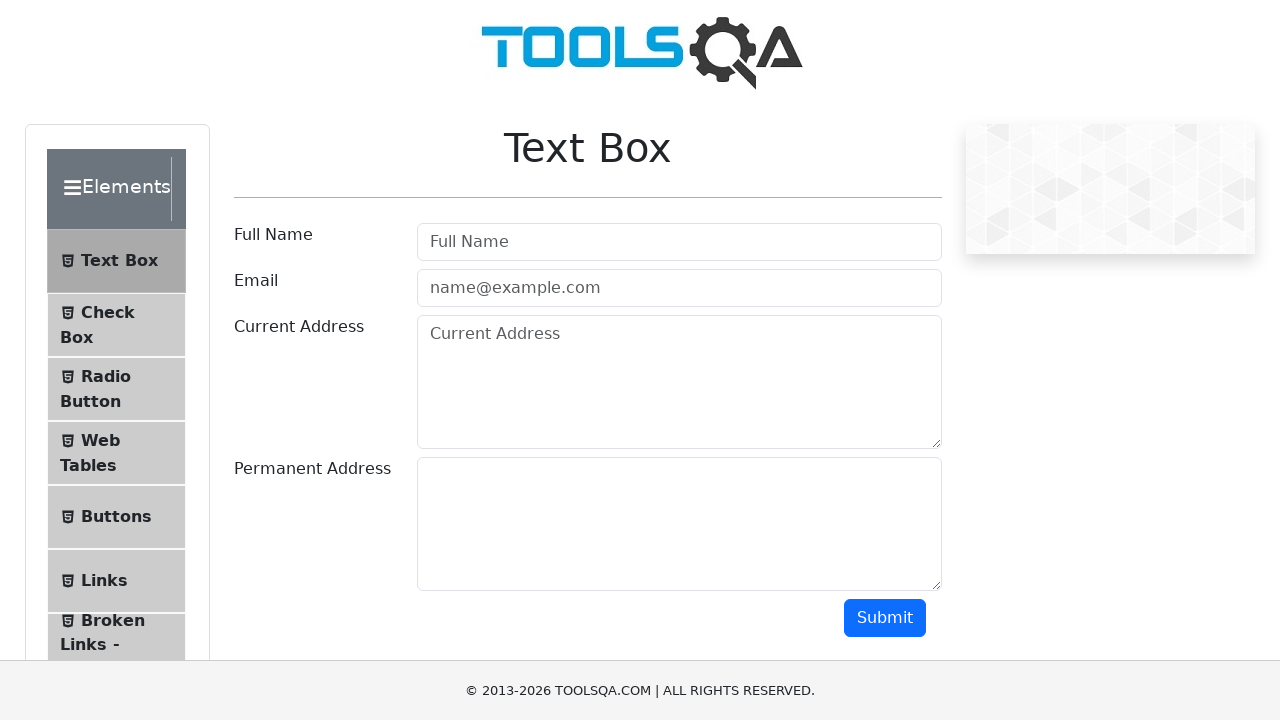

Filled user name field with 'Manvir' on #userName
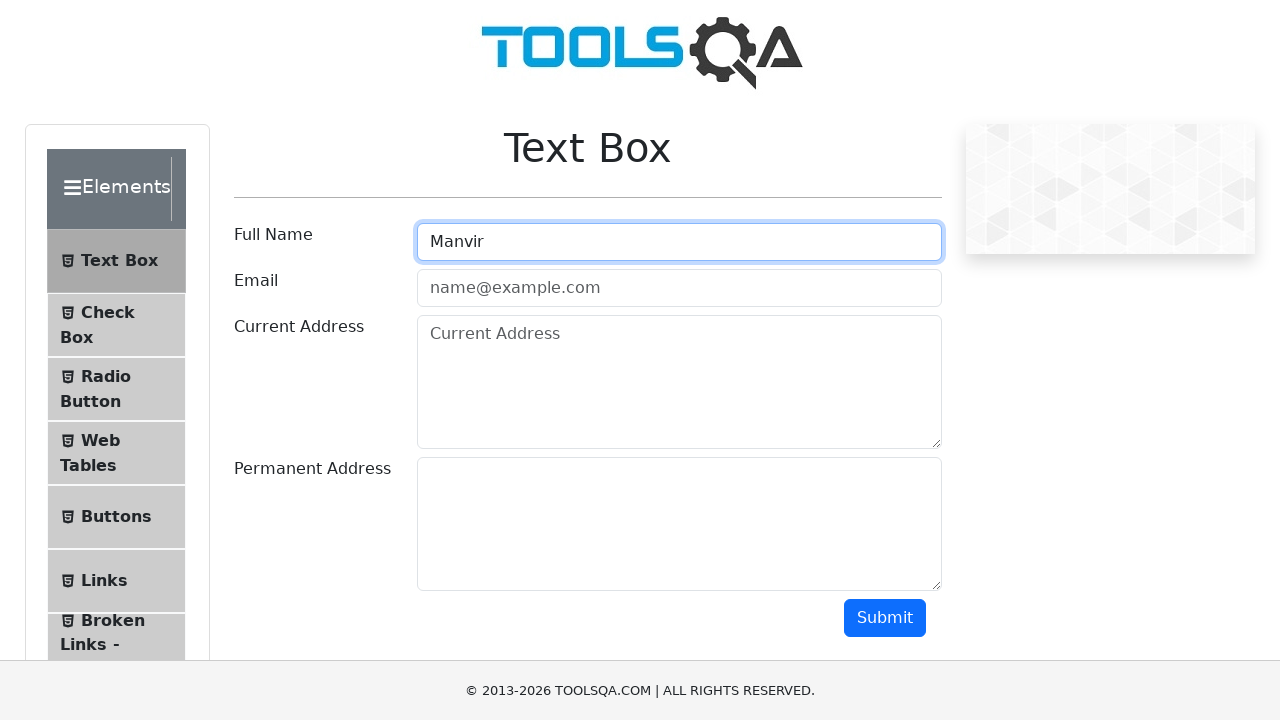

Filled email field with 'abc@gmail.com' on #userEmail
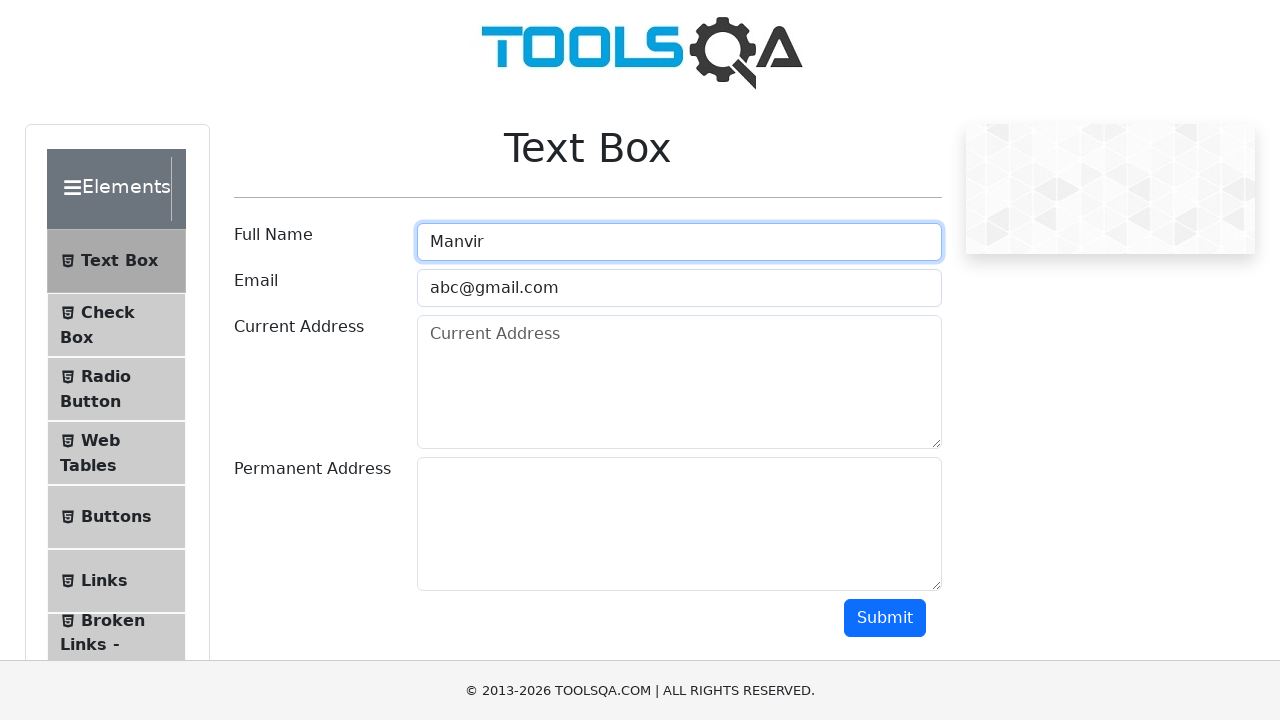

Filled current address field with 'Canada' on #currentAddress
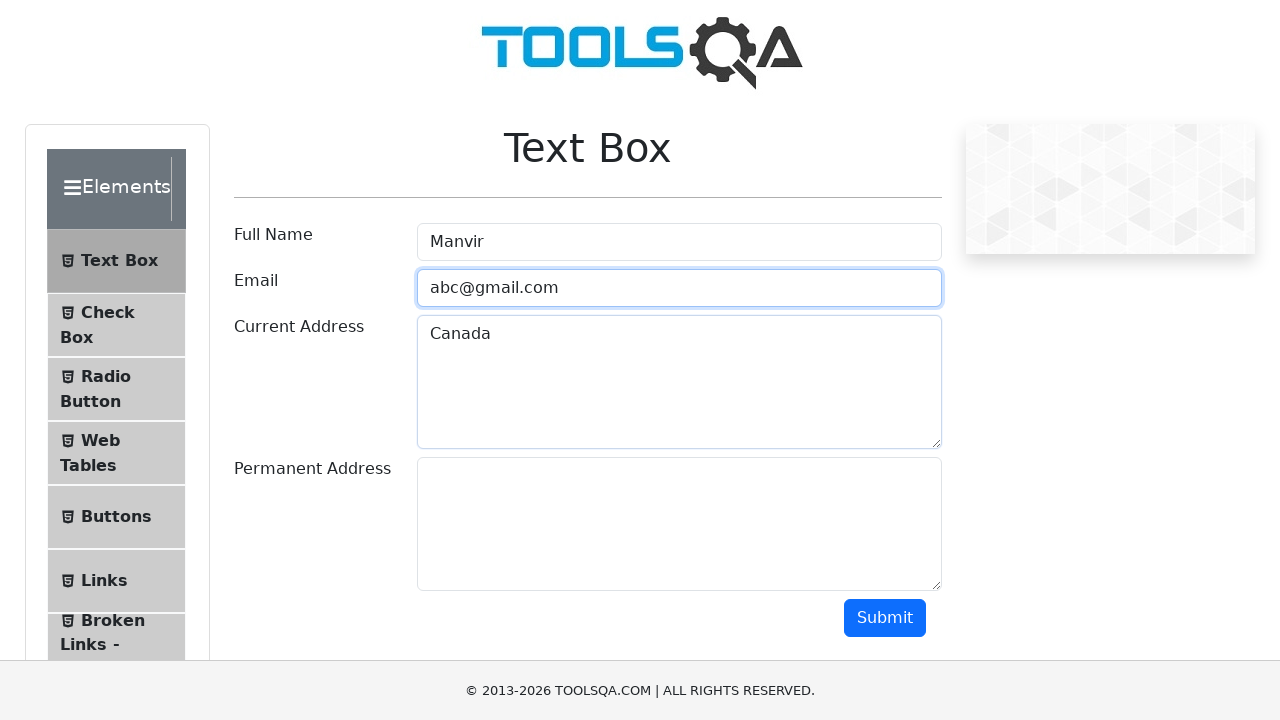

Filled permanent address field with 'India' on #permanentAddress
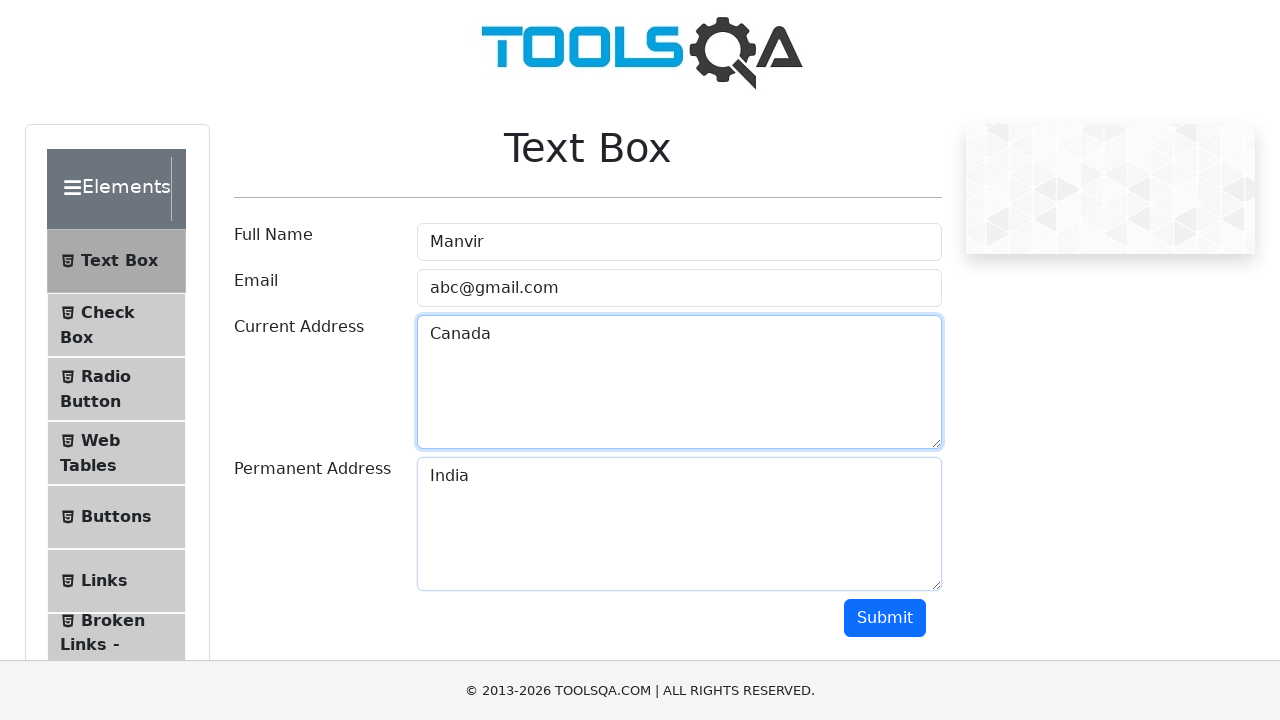

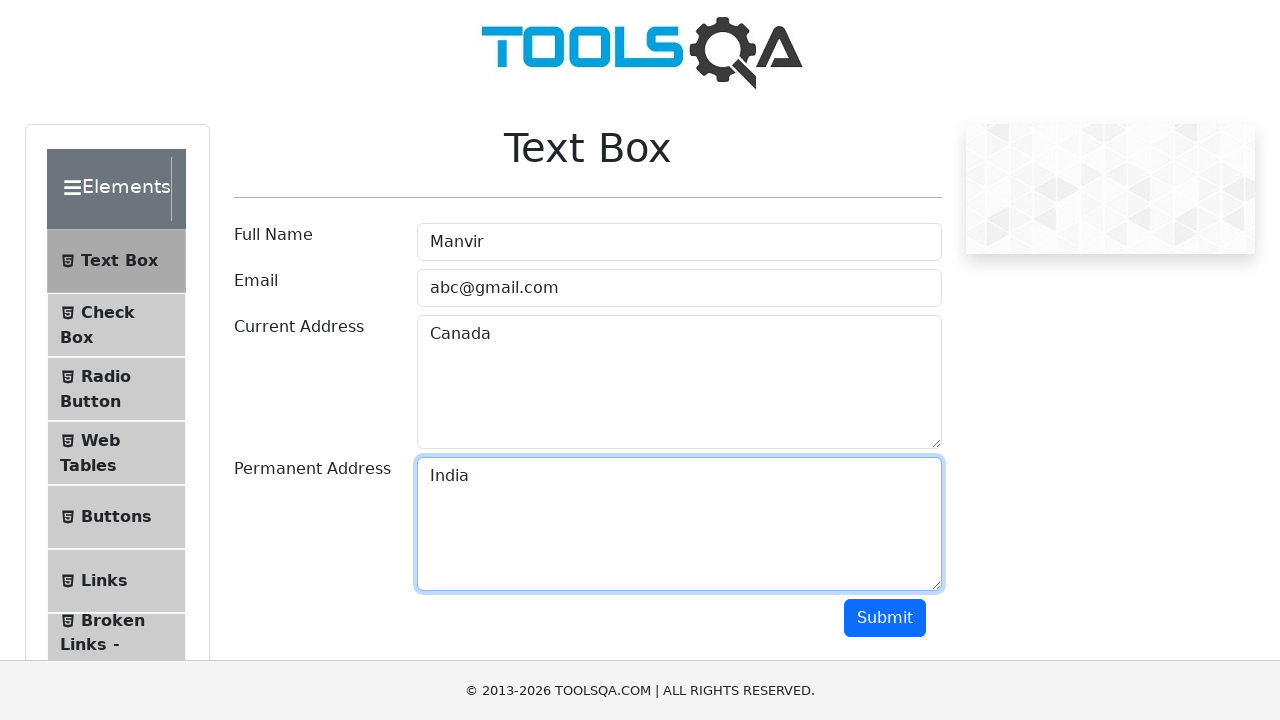